Tests adding todo items by creating two items and verifying they appear in the list

Starting URL: https://demo.playwright.dev/todomvc

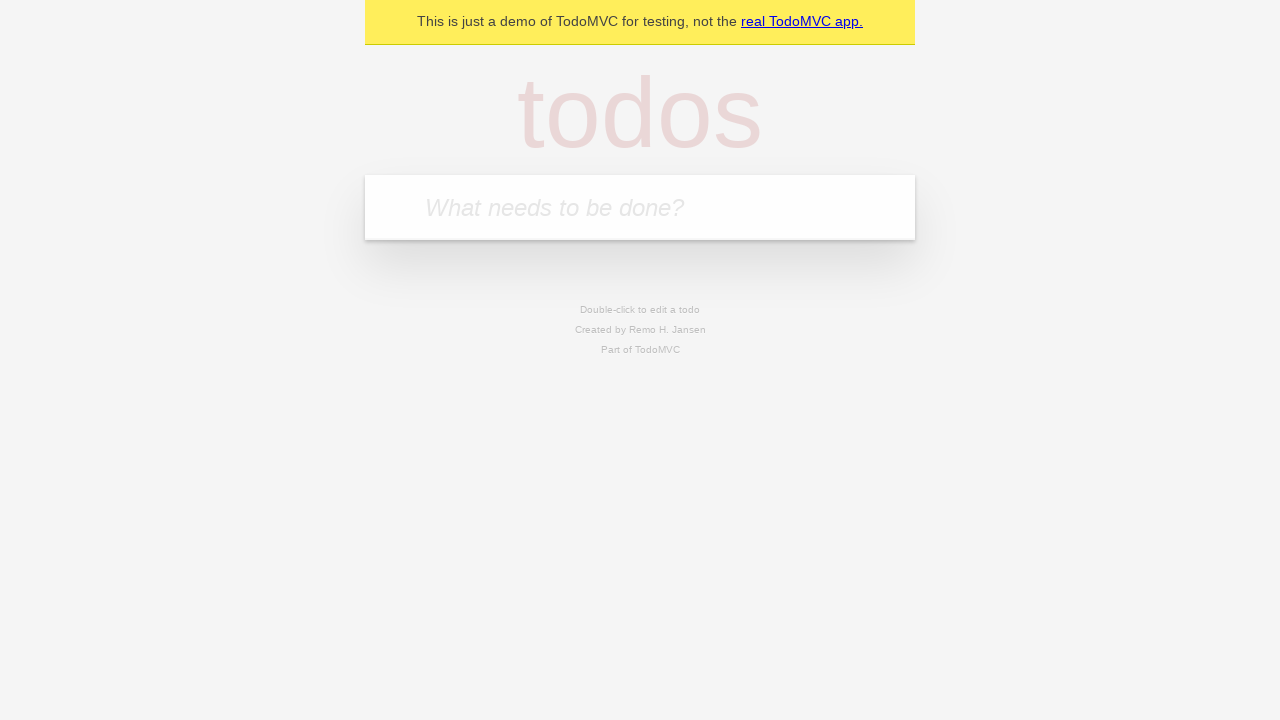

Located the 'What needs to be done?' input field
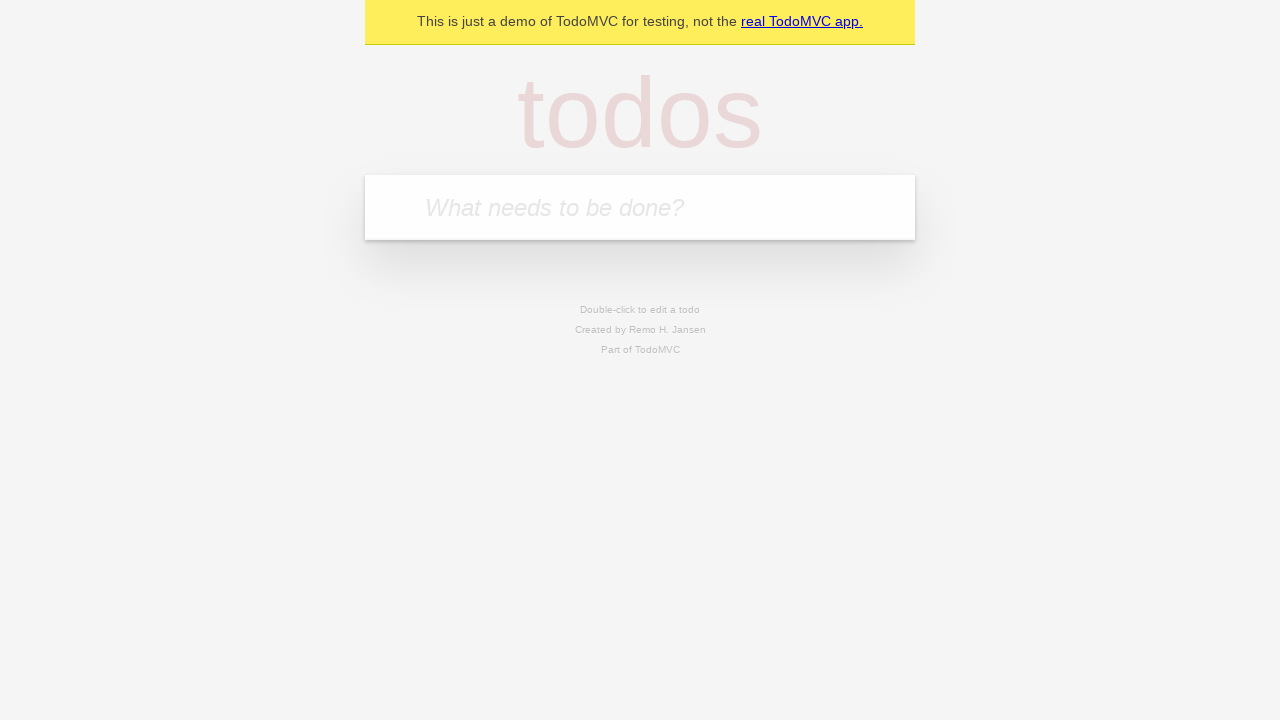

Filled first todo item with 'buy some cheese' on internal:attr=[placeholder="What needs to be done?"i]
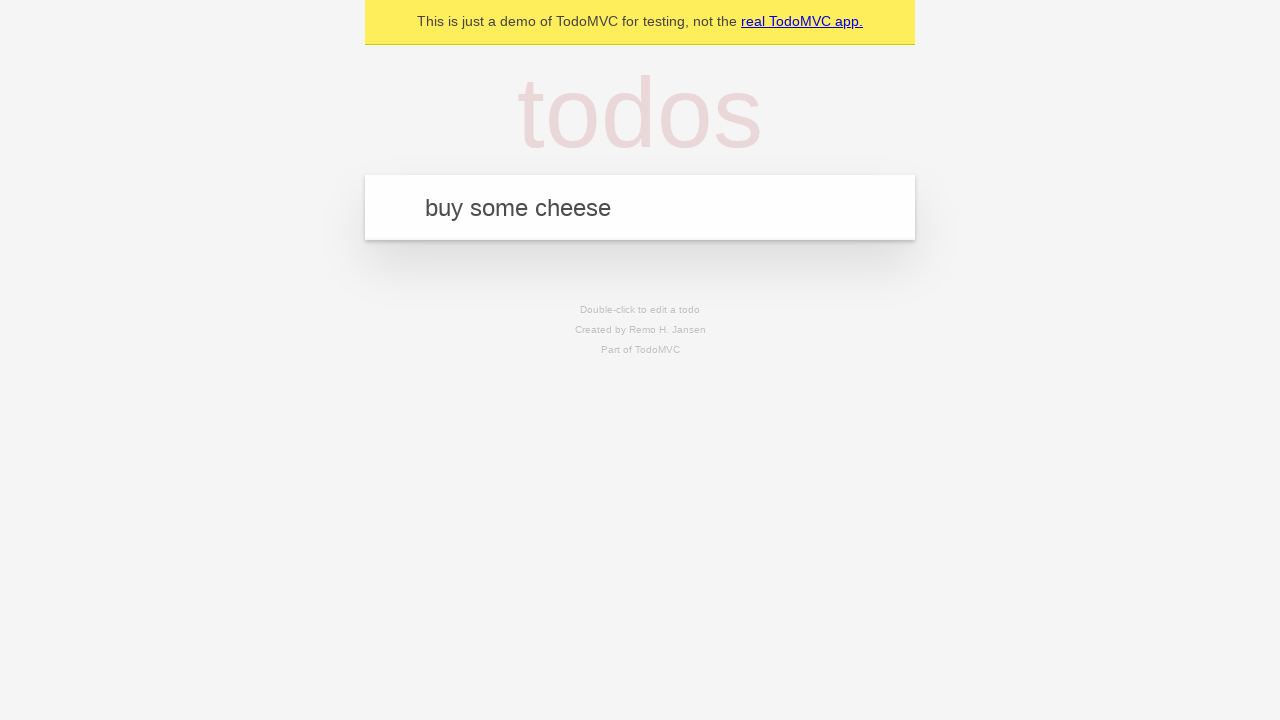

Pressed Enter to create first todo item on internal:attr=[placeholder="What needs to be done?"i]
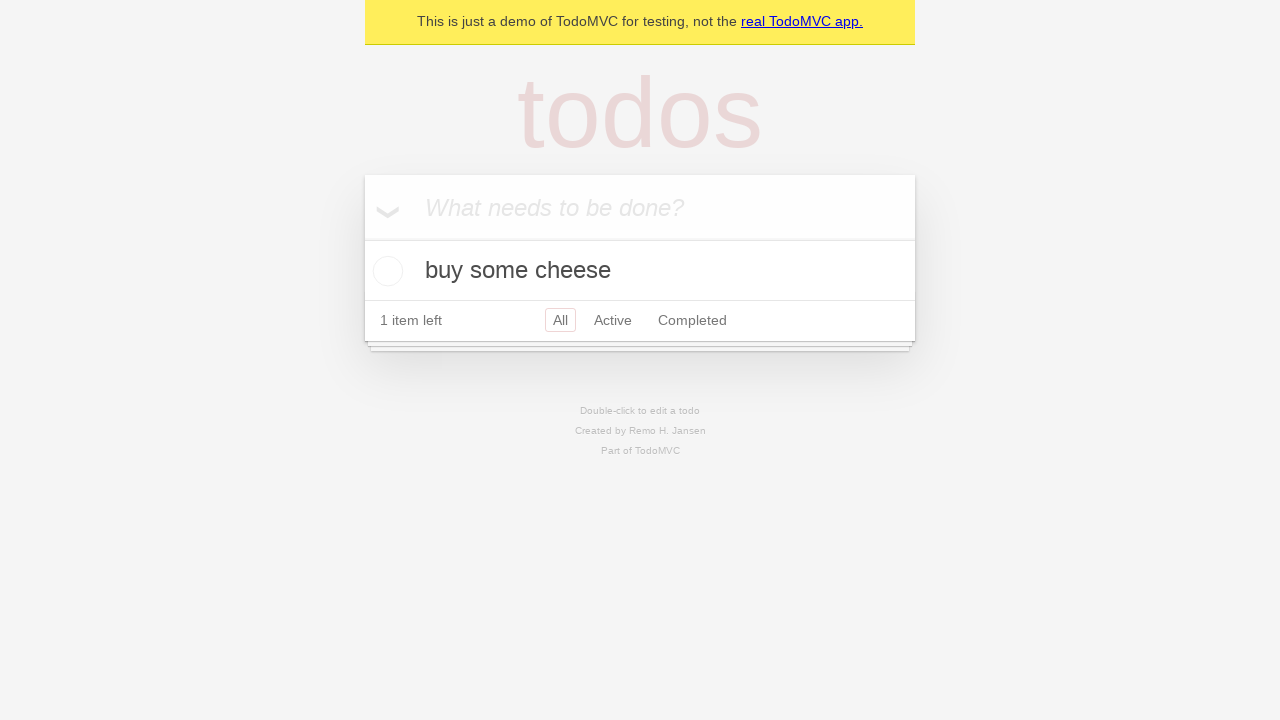

Verified first todo item appeared in the list
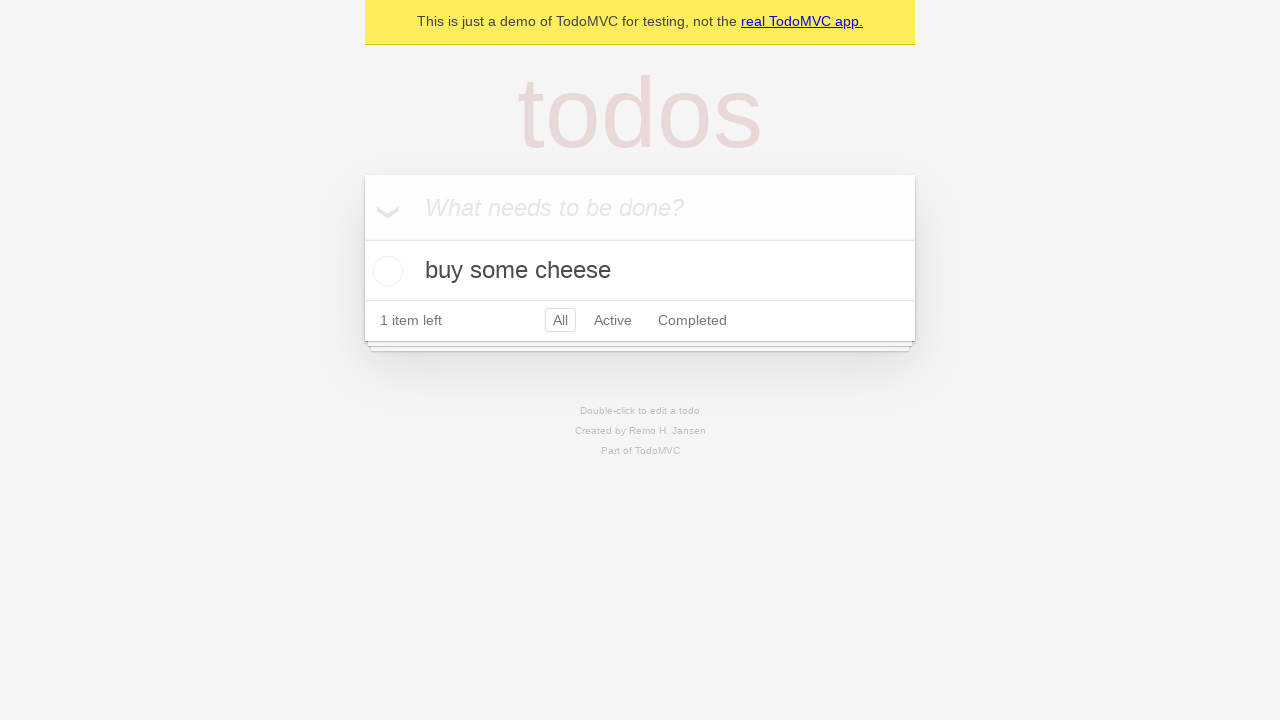

Filled second todo item with 'feed the cat' on internal:attr=[placeholder="What needs to be done?"i]
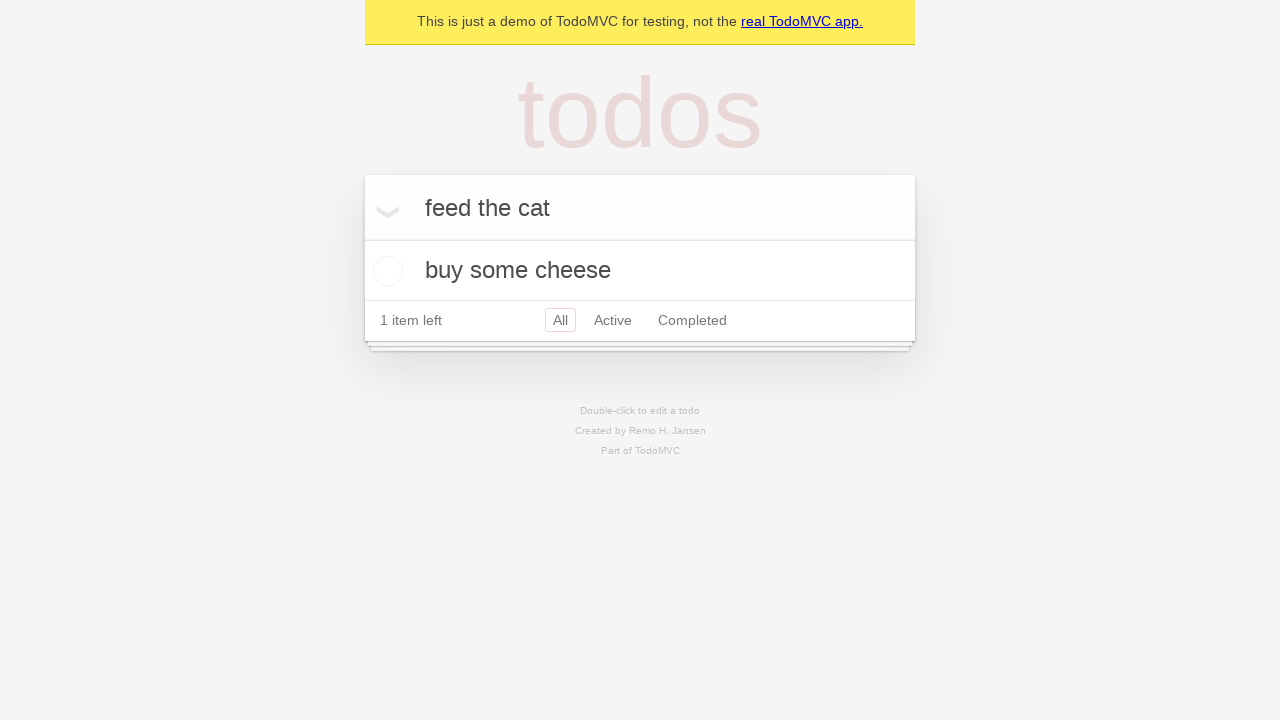

Pressed Enter to create second todo item on internal:attr=[placeholder="What needs to be done?"i]
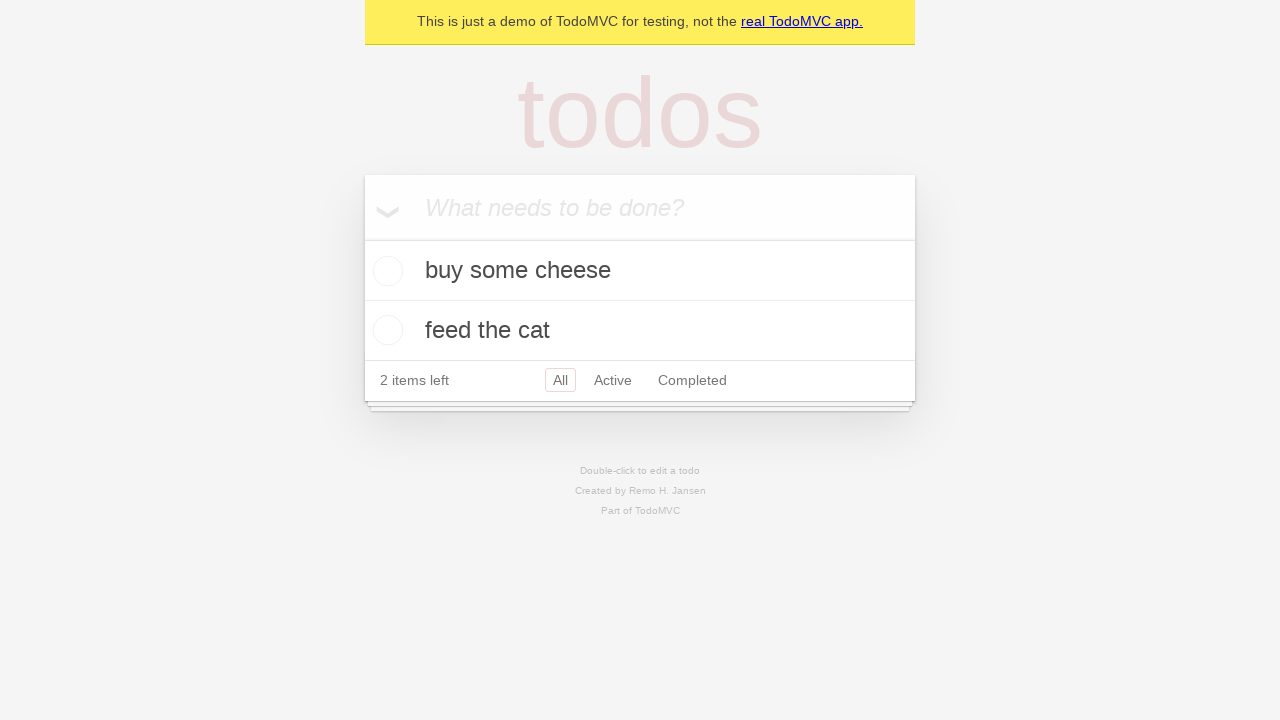

Verified both todo items are visible in the list
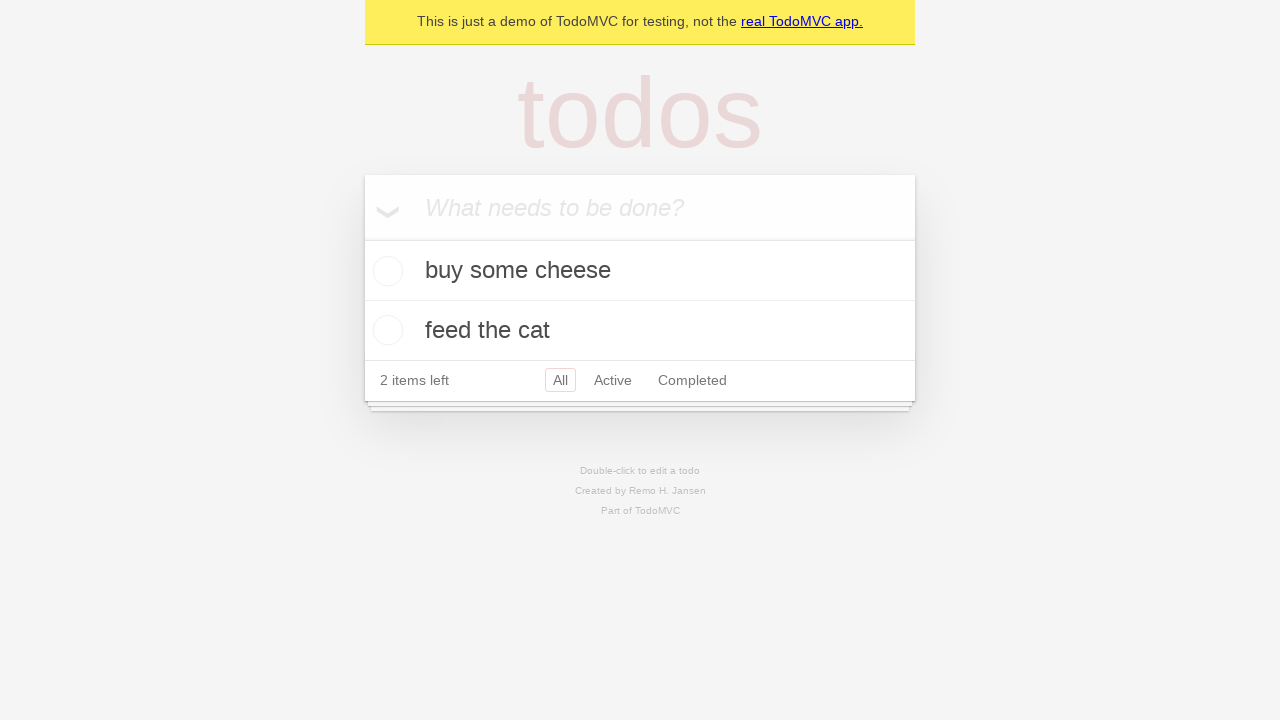

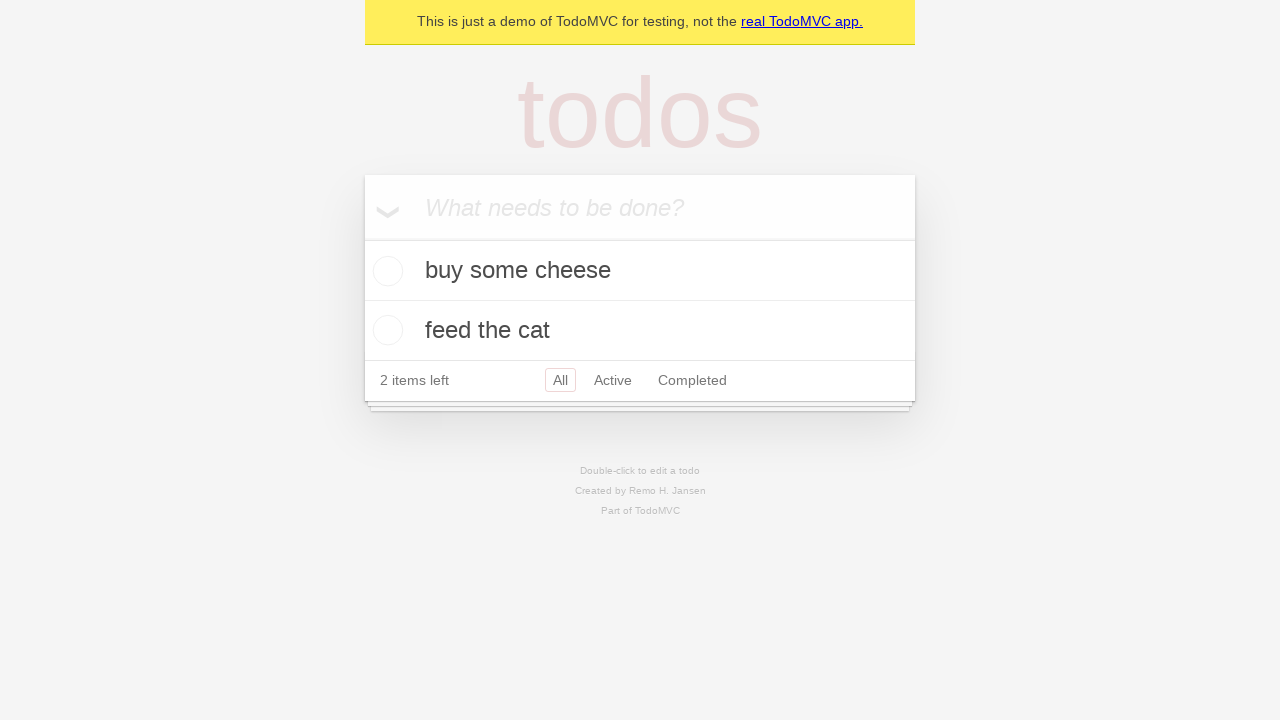